Tests handling a simple JavaScript alert by clicking a button to trigger the alert and accepting it

Starting URL: https://demoqa.com/alerts

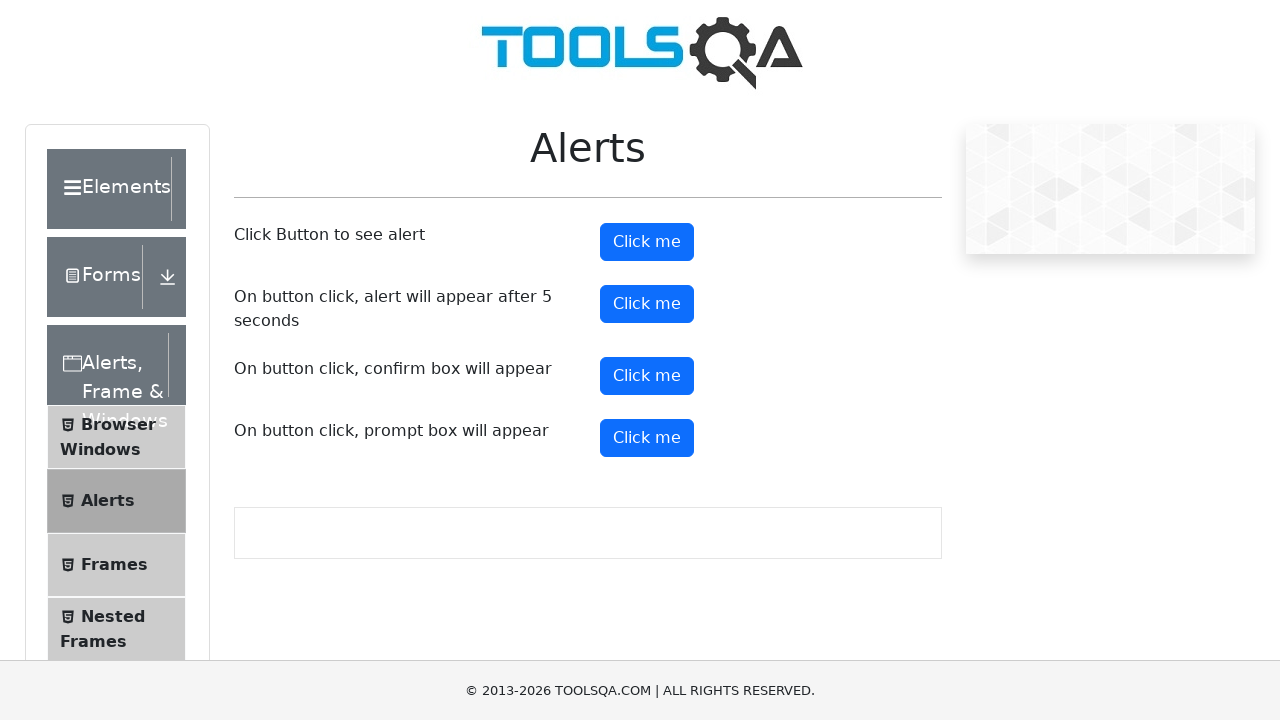

Clicked the simple alert button at (647, 242) on button#alertButton
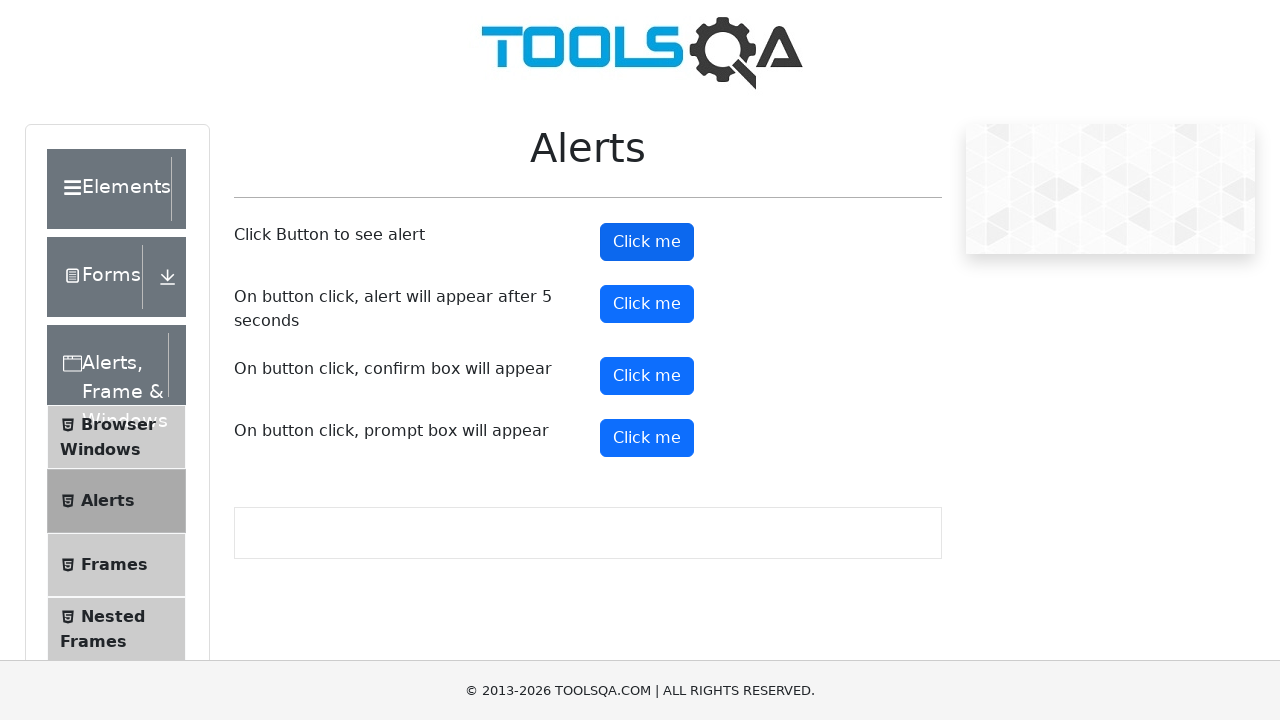

Set up dialog handler to accept alerts
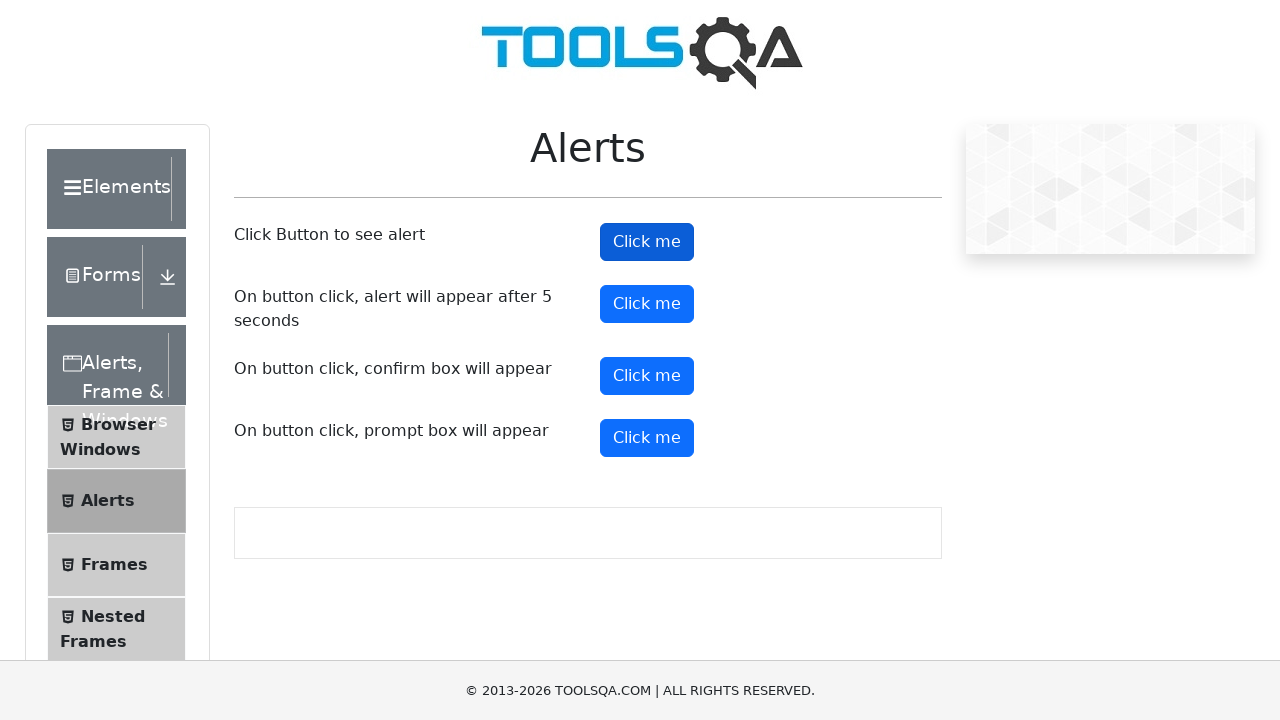

Waited for alert to be processed
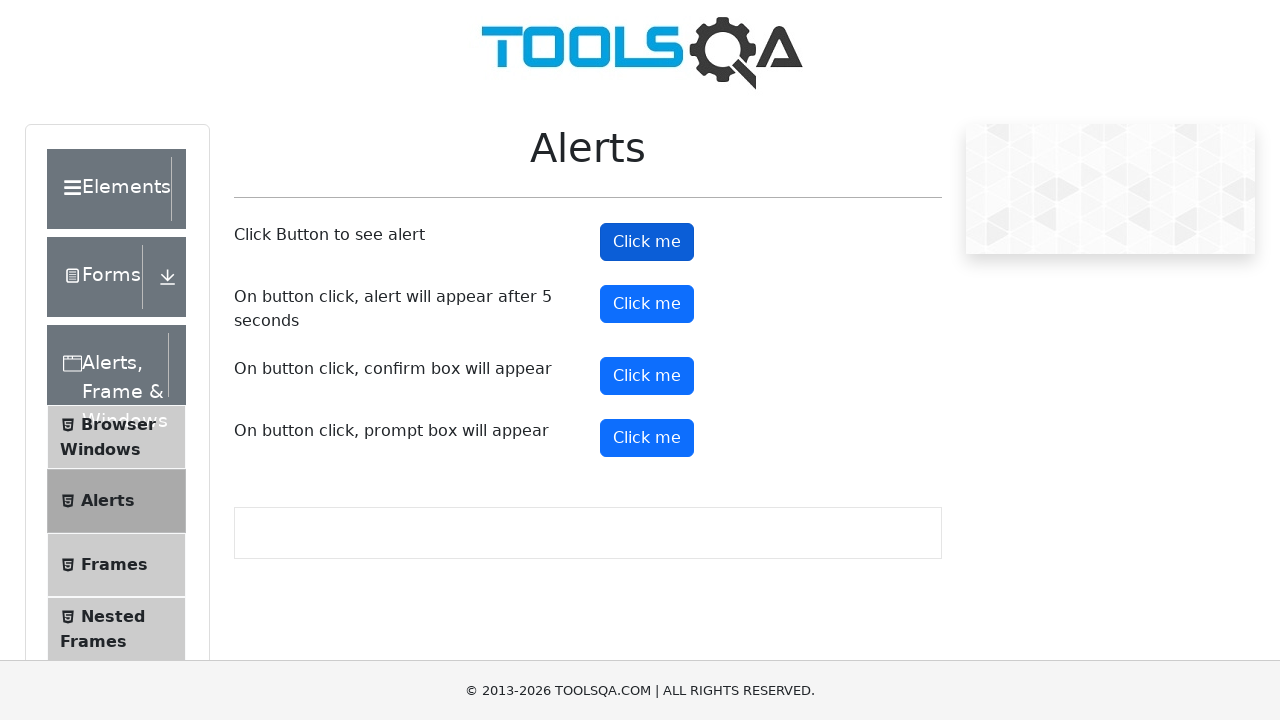

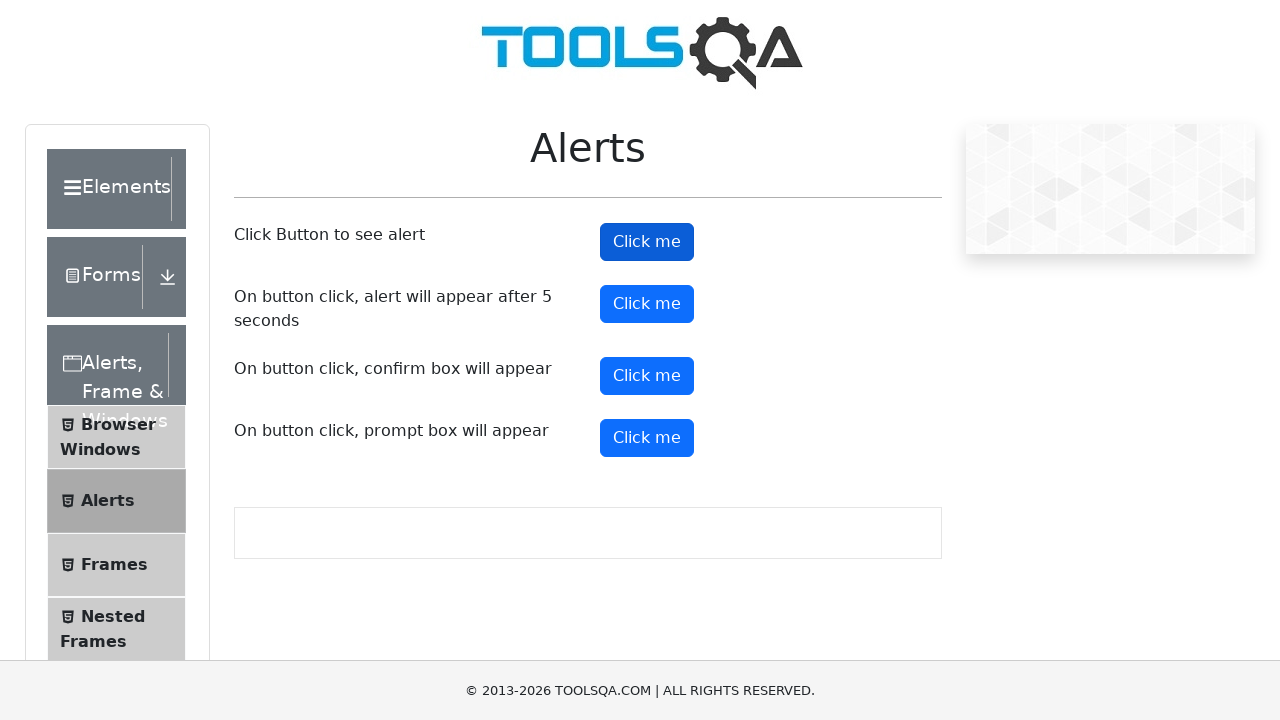